Tests double-click functionality on a button element on the DemoQA buttons page

Starting URL: https://demoqa.com/buttons

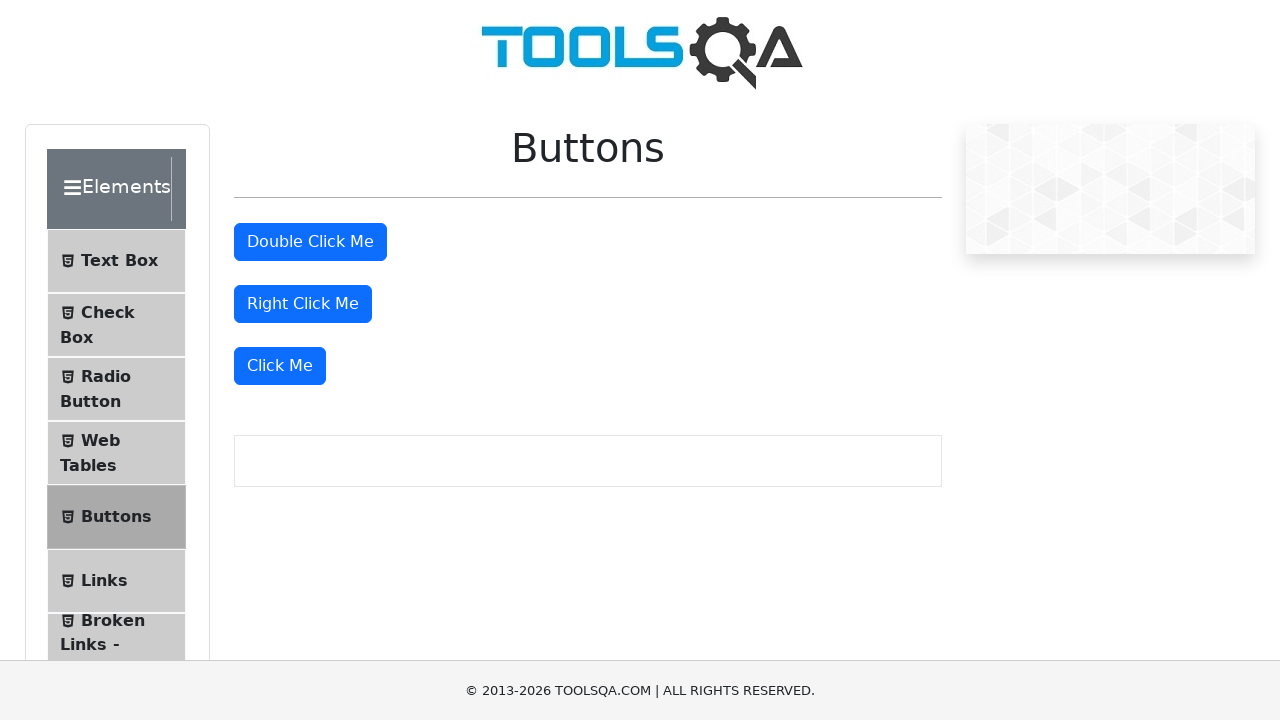

Navigated to DemoQA buttons page
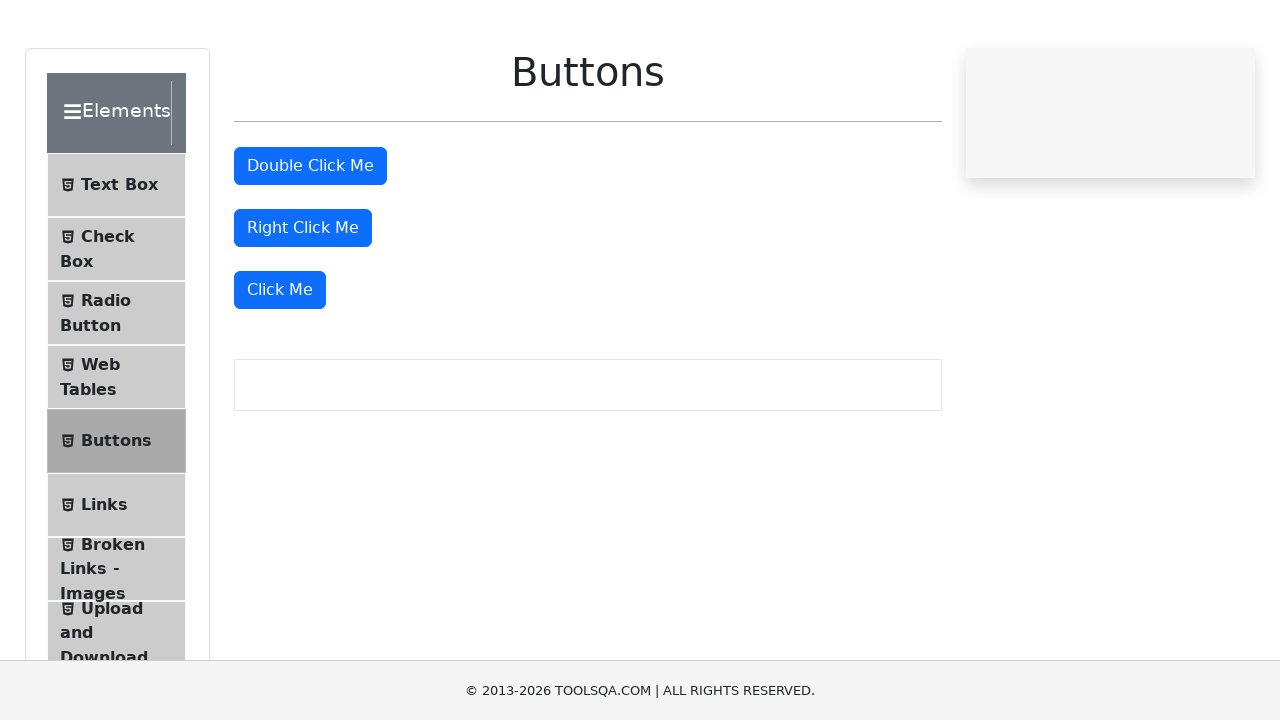

Double-clicked the double click button at (310, 242) on xpath=//button[@id='doubleClickBtn']
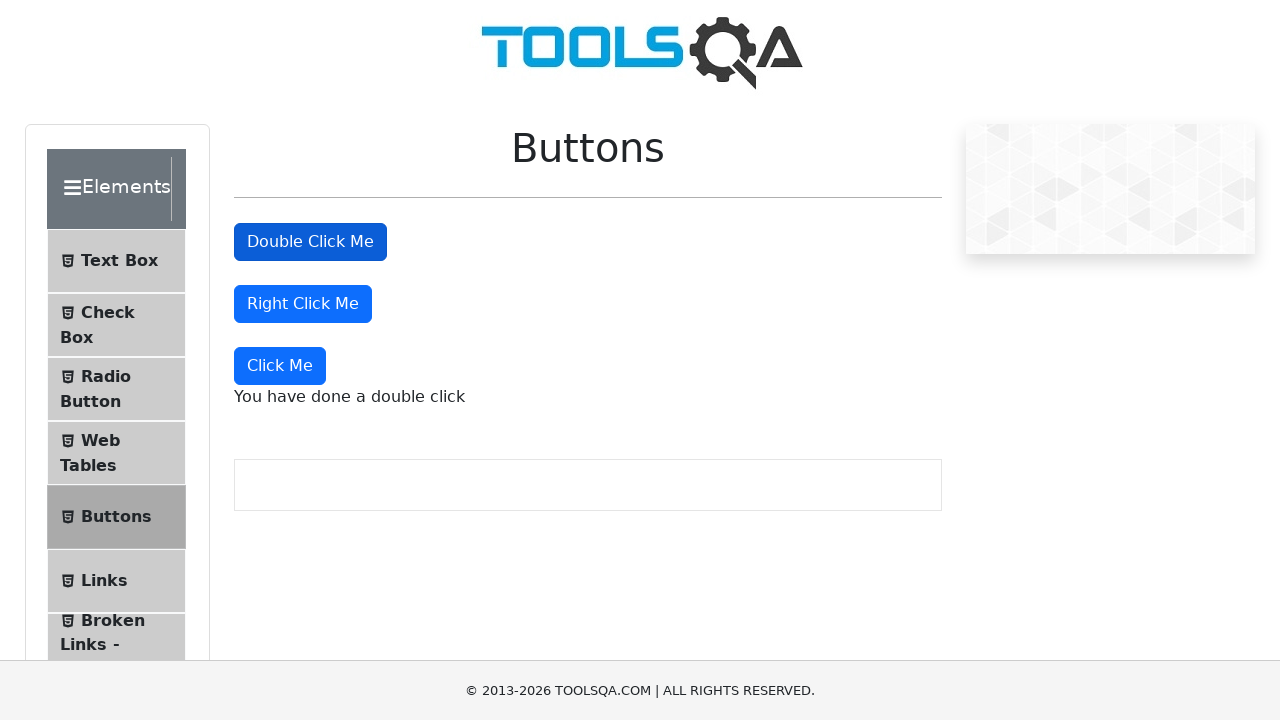

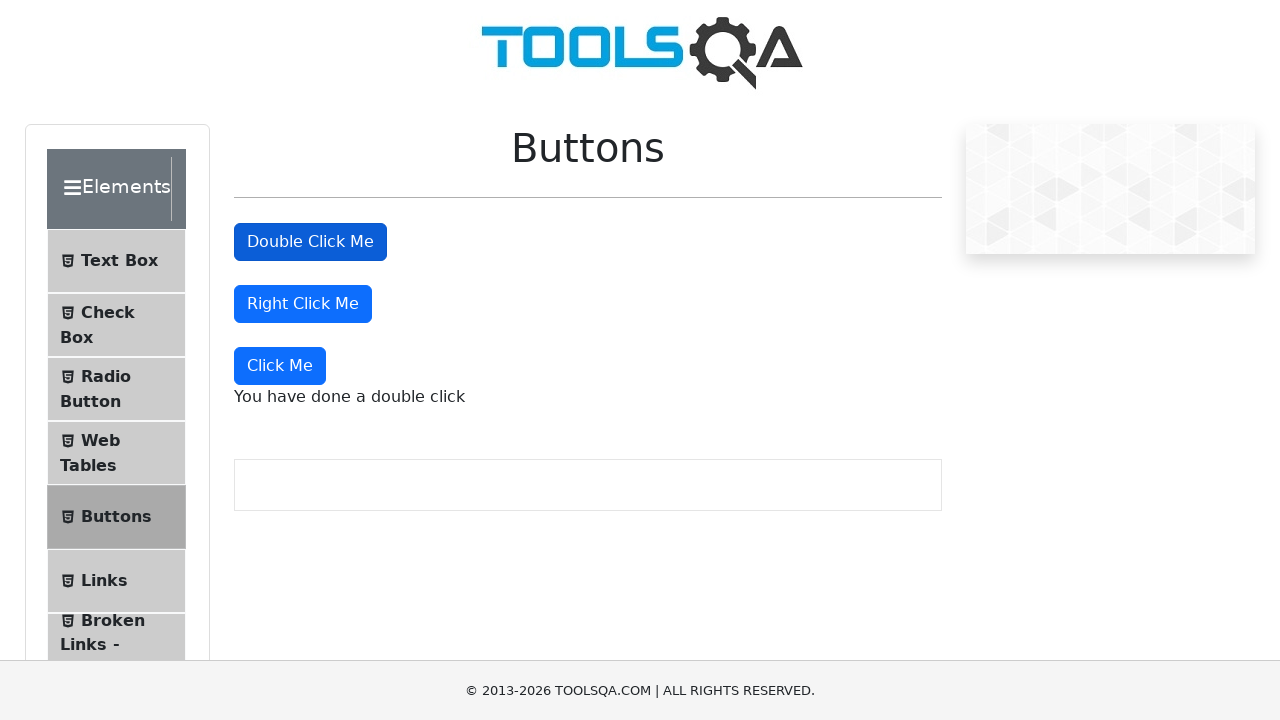